Tests successful login and verifies that 6 products are displayed on the inventory page

Starting URL: https://www.saucedemo.com/

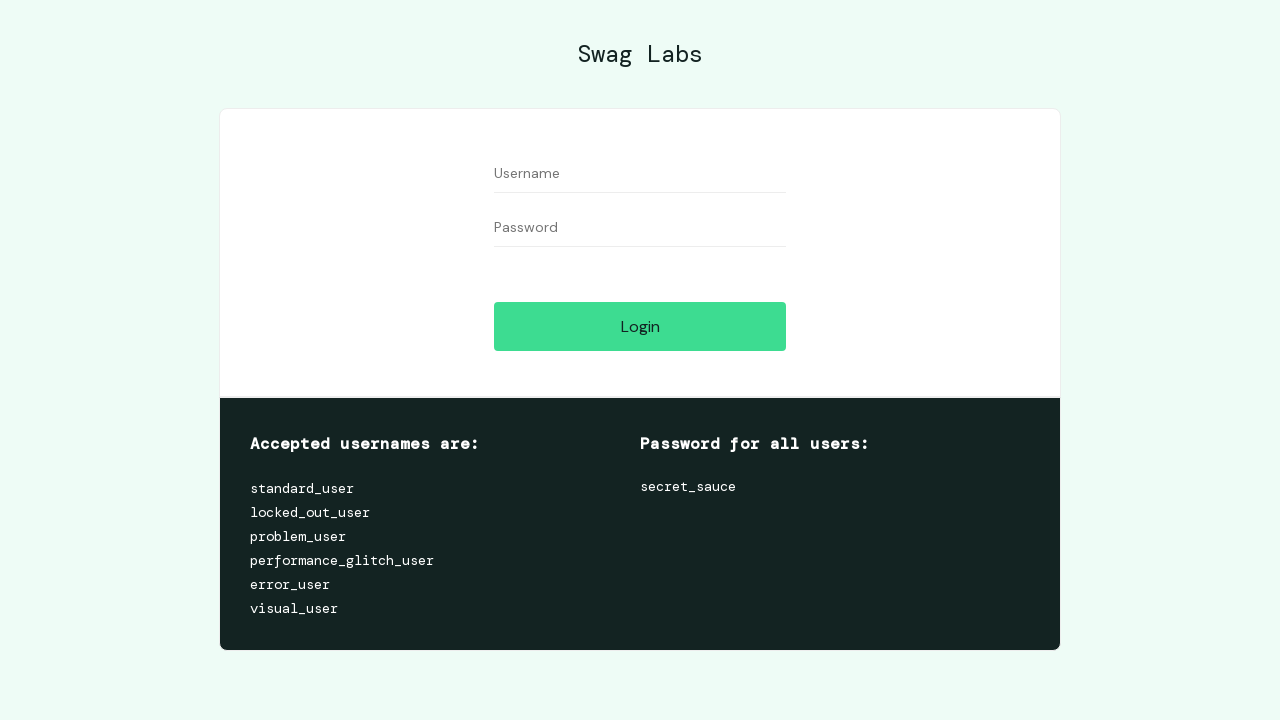

Filled username field with 'standard_user' on #user-name
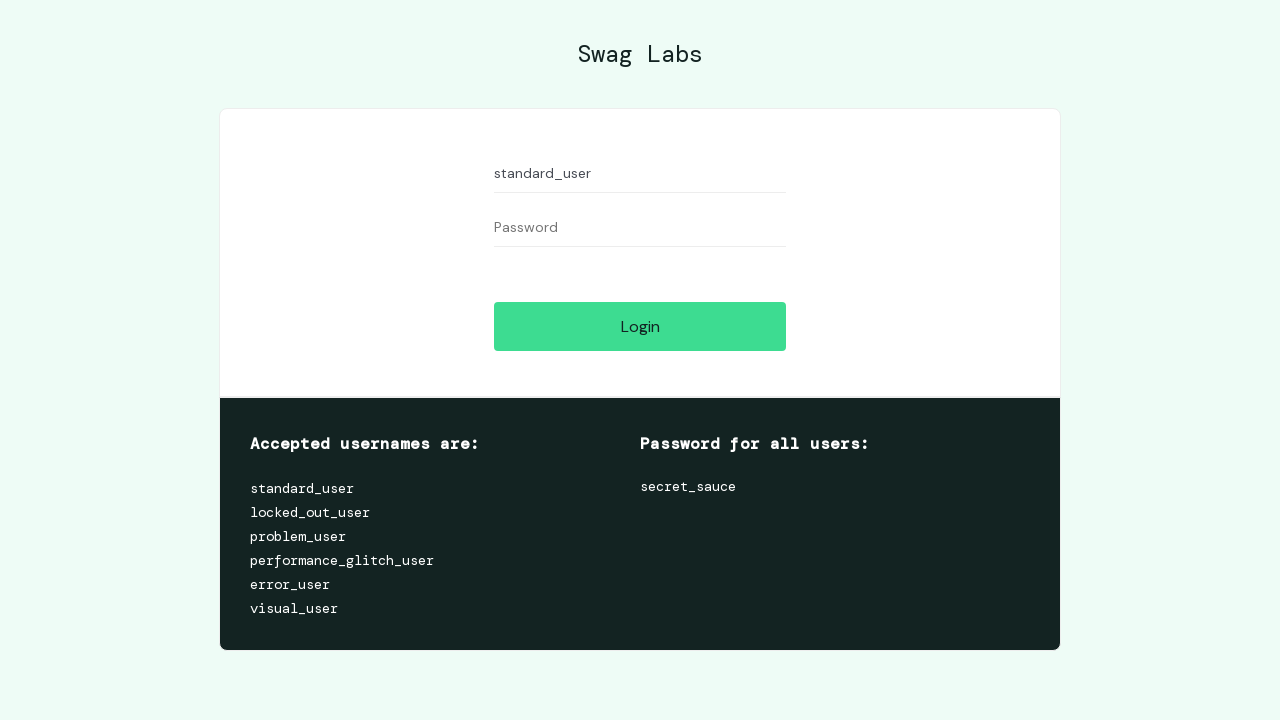

Filled password field with 'secret_sauce' on #password
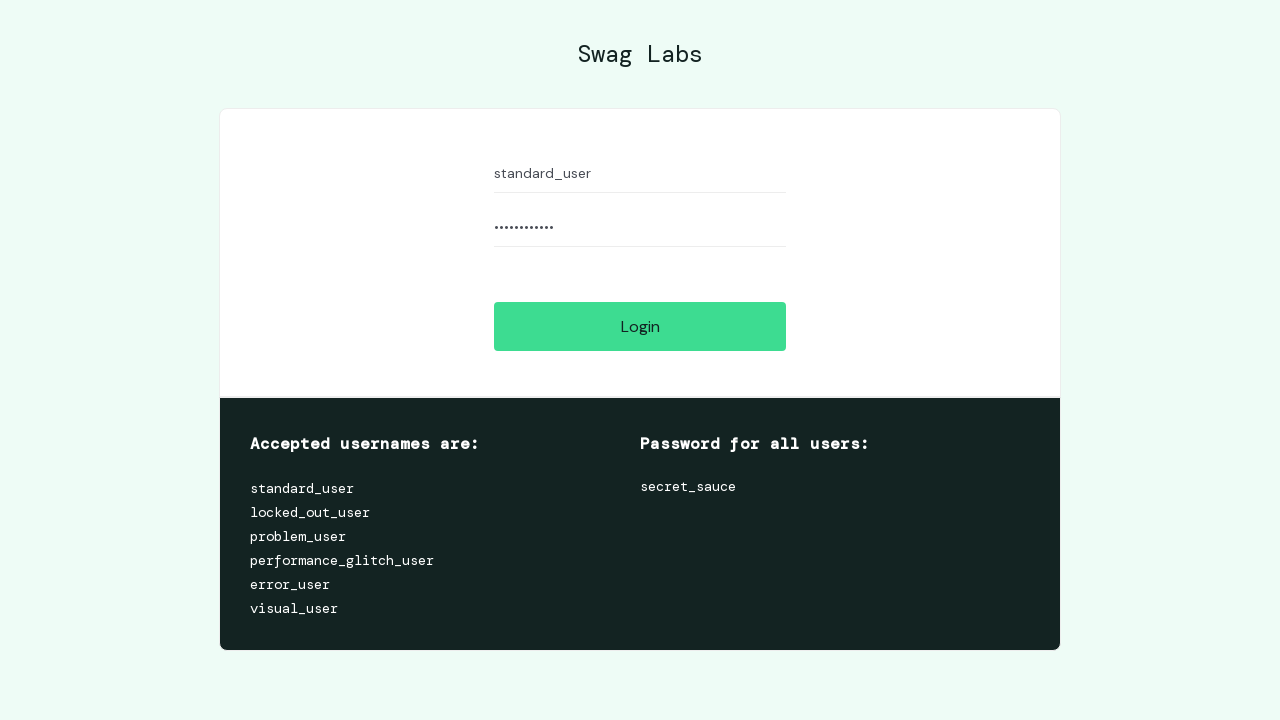

Clicked login button to navigate to inventory page at (640, 326) on #login-button
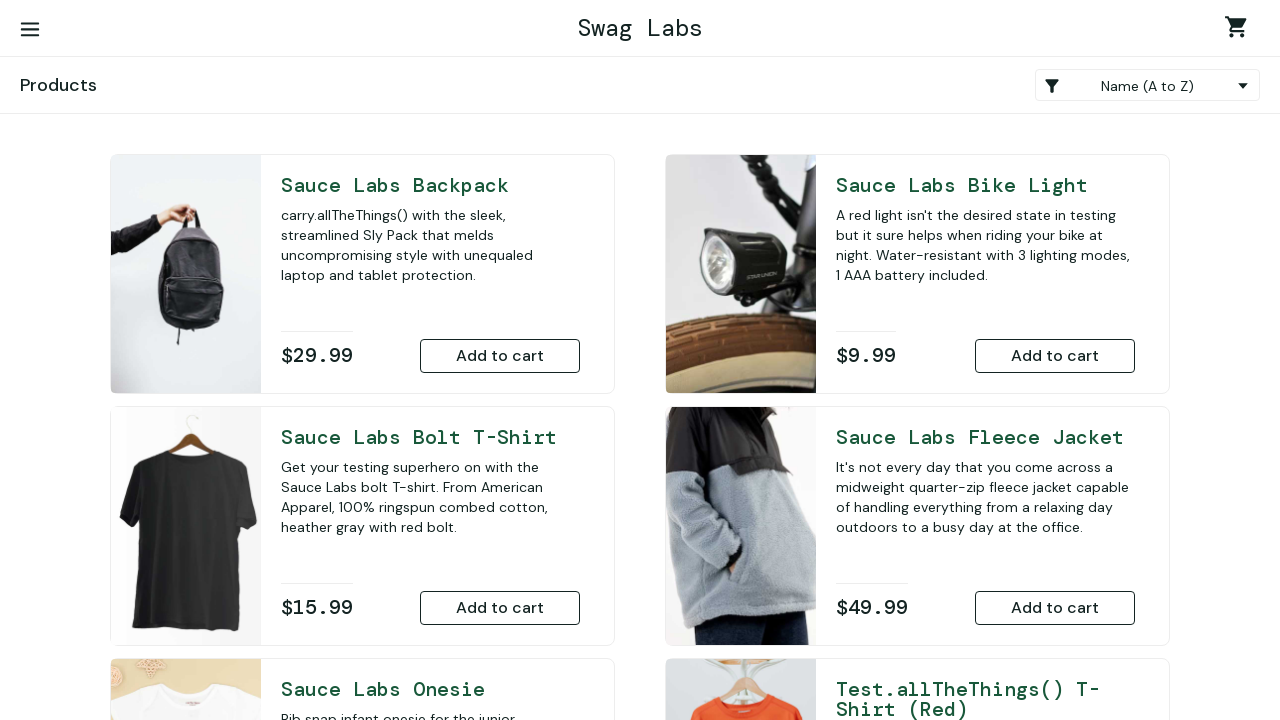

Waited for product items to load
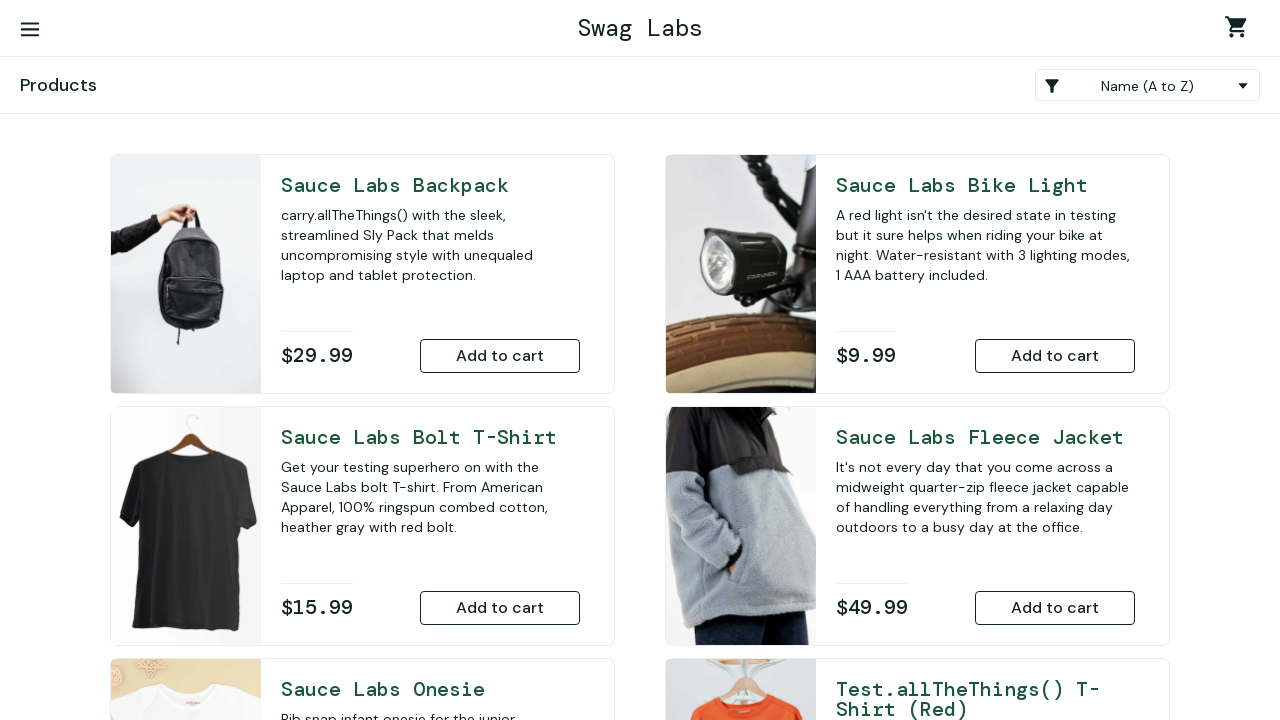

Counted 6 products displayed on inventory page
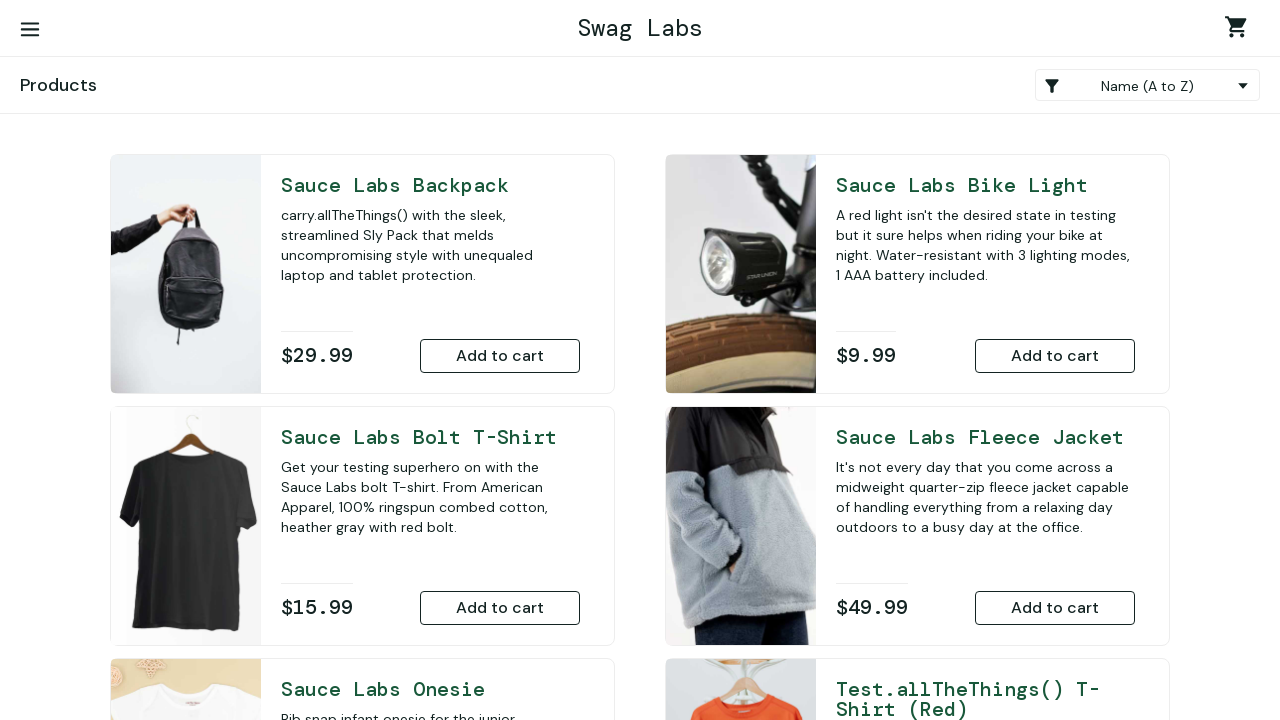

Verified that 6 products are displayed (actual count: 6)
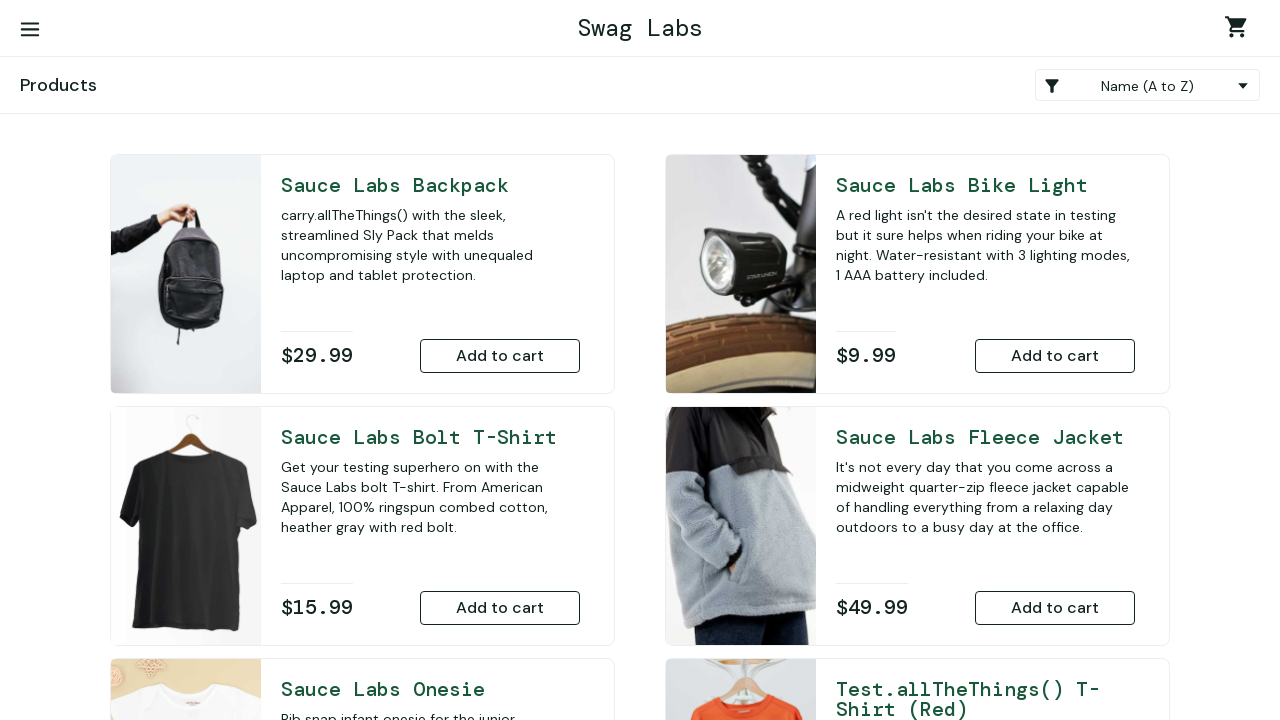

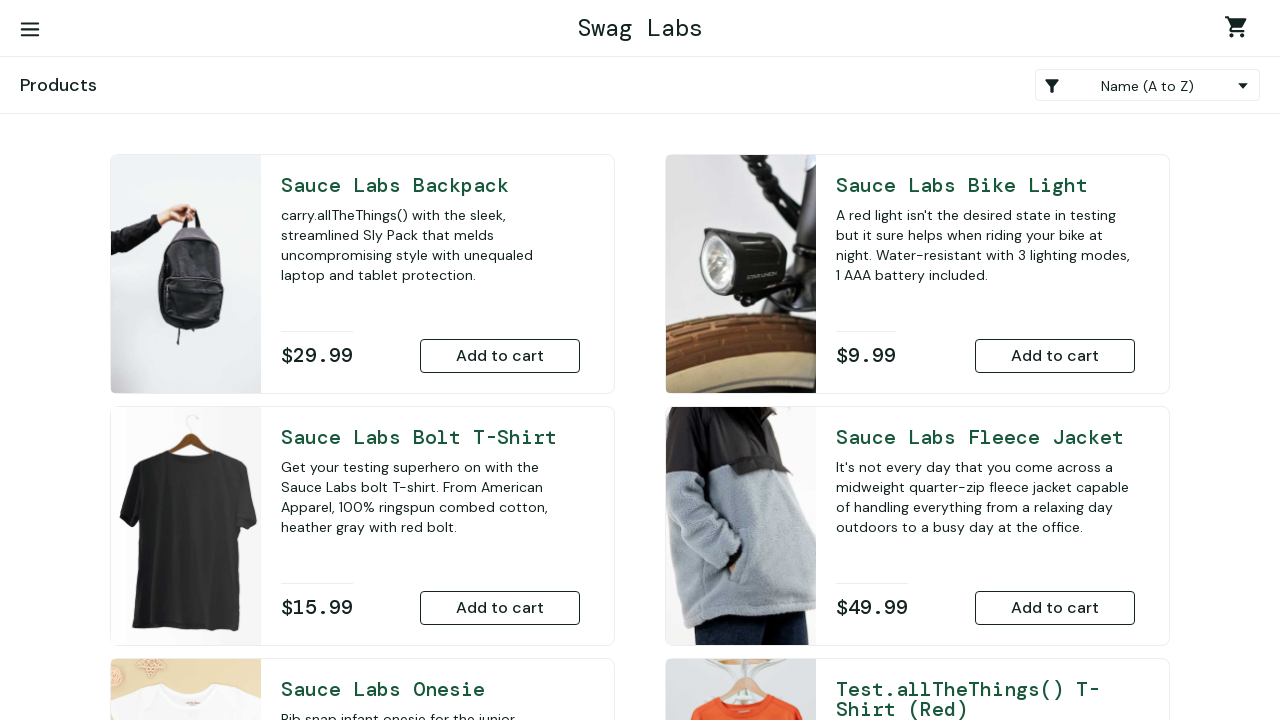